Tests file download functionality by navigating to a download page, clicking a download link, and verifying that a file is successfully downloaded.

Starting URL: https://the-internet.herokuapp.com/download

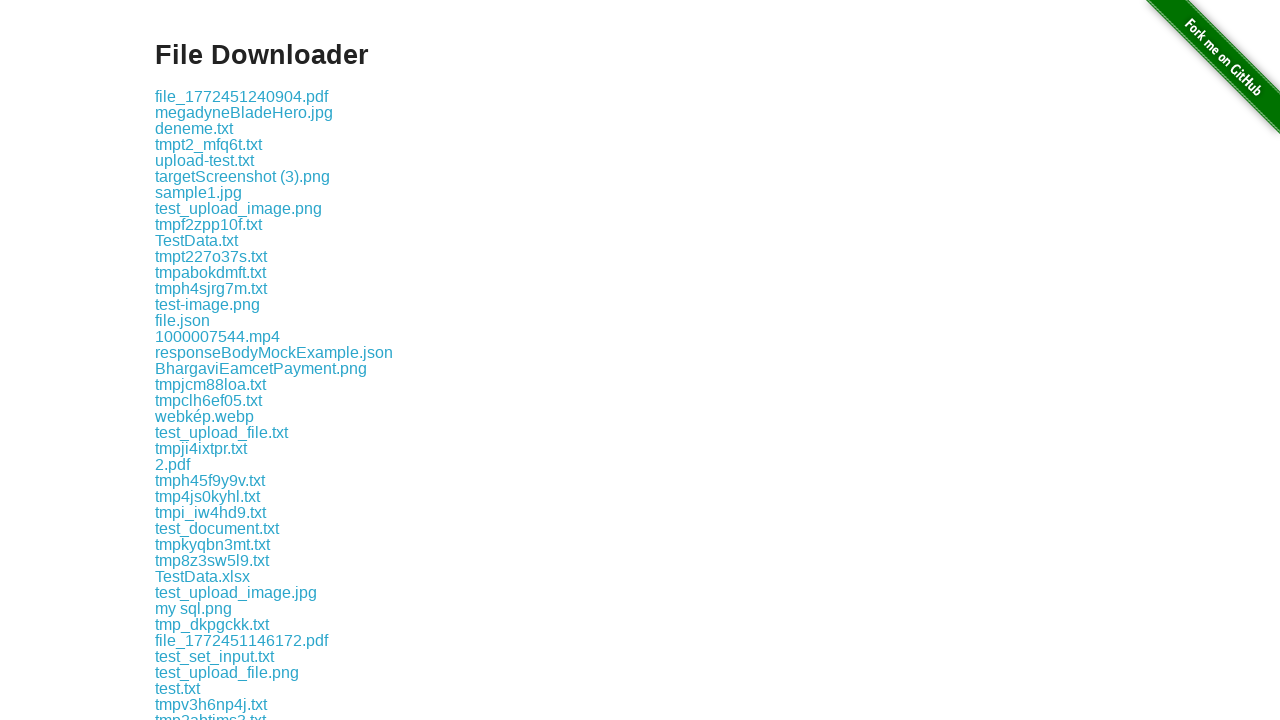

Waited for download links to be present on the page
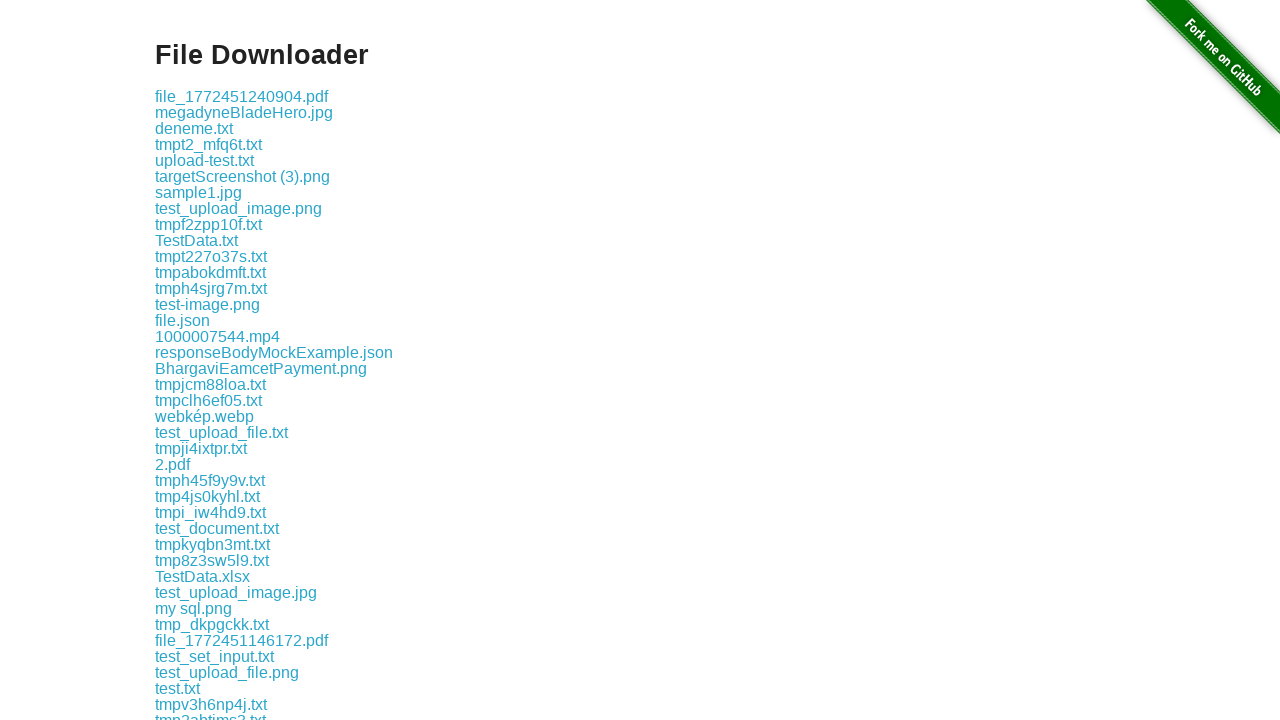

Clicked the download link and captured the download event at (242, 96) on .example a
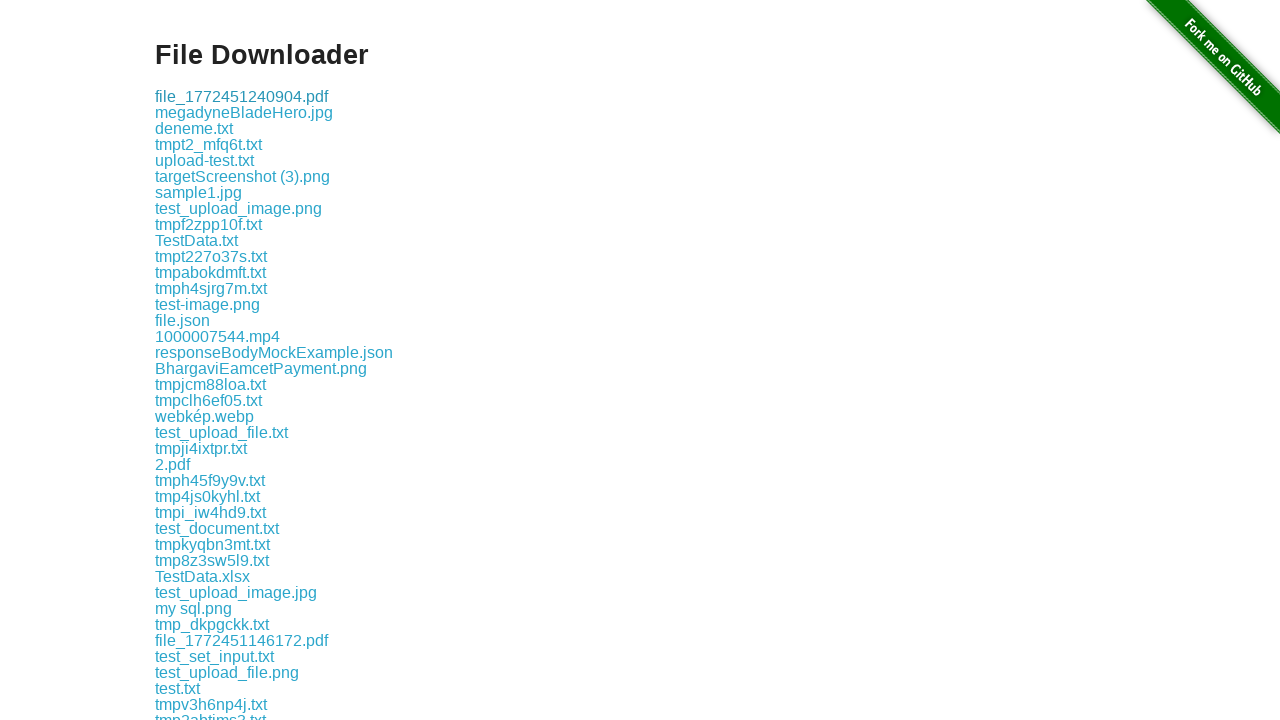

Retrieved the download object from the download event
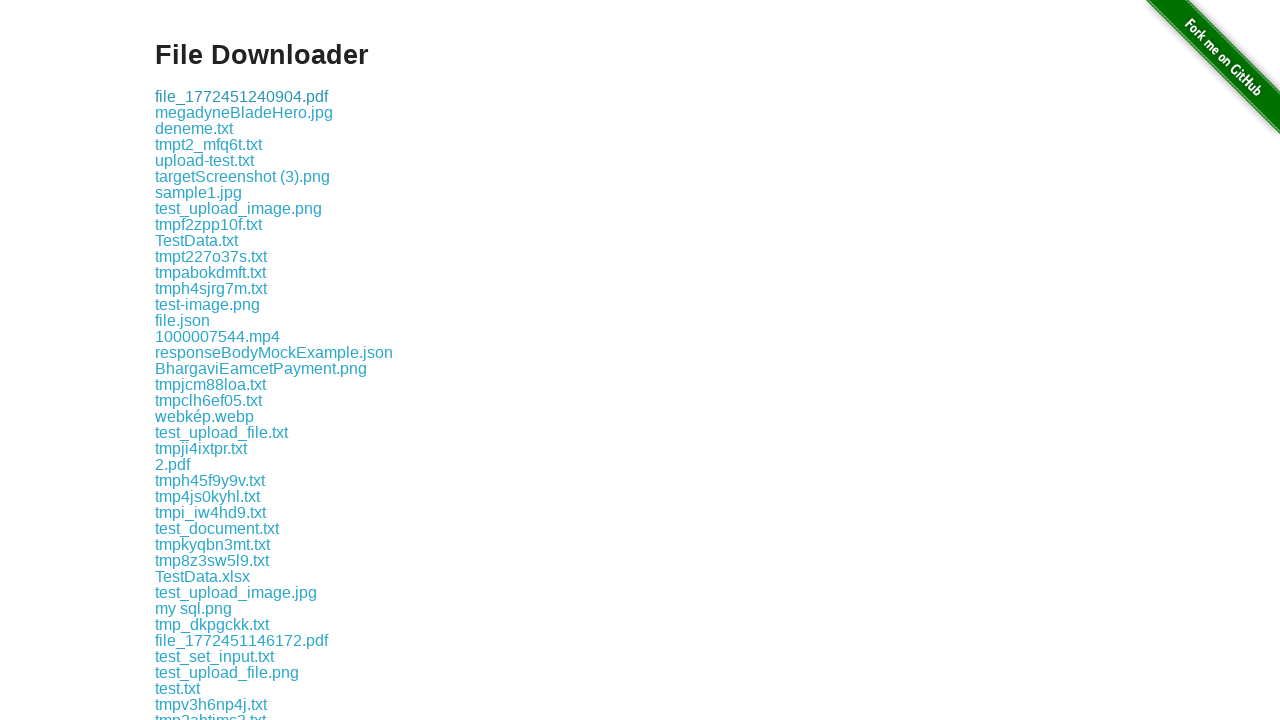

Verified that the download has a suggested filename
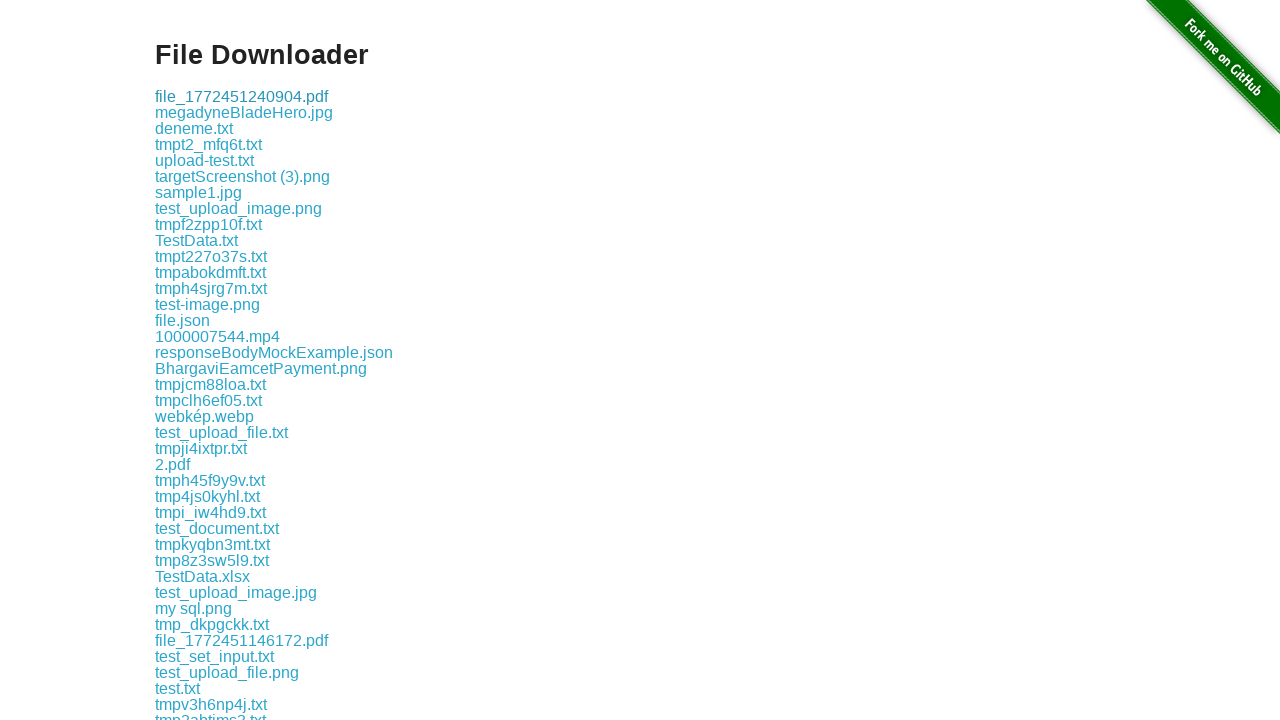

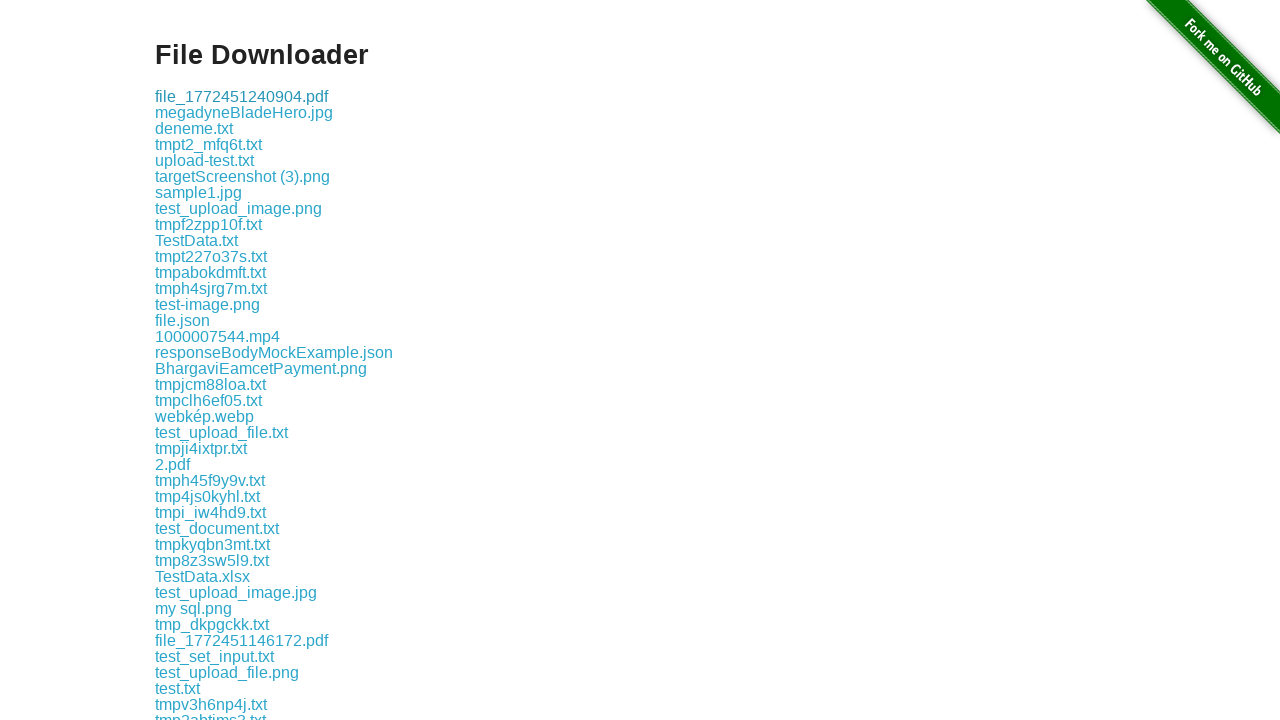